Simple test that navigates to Platzi website and verifies the page loads

Starting URL: https://www.platzi.com

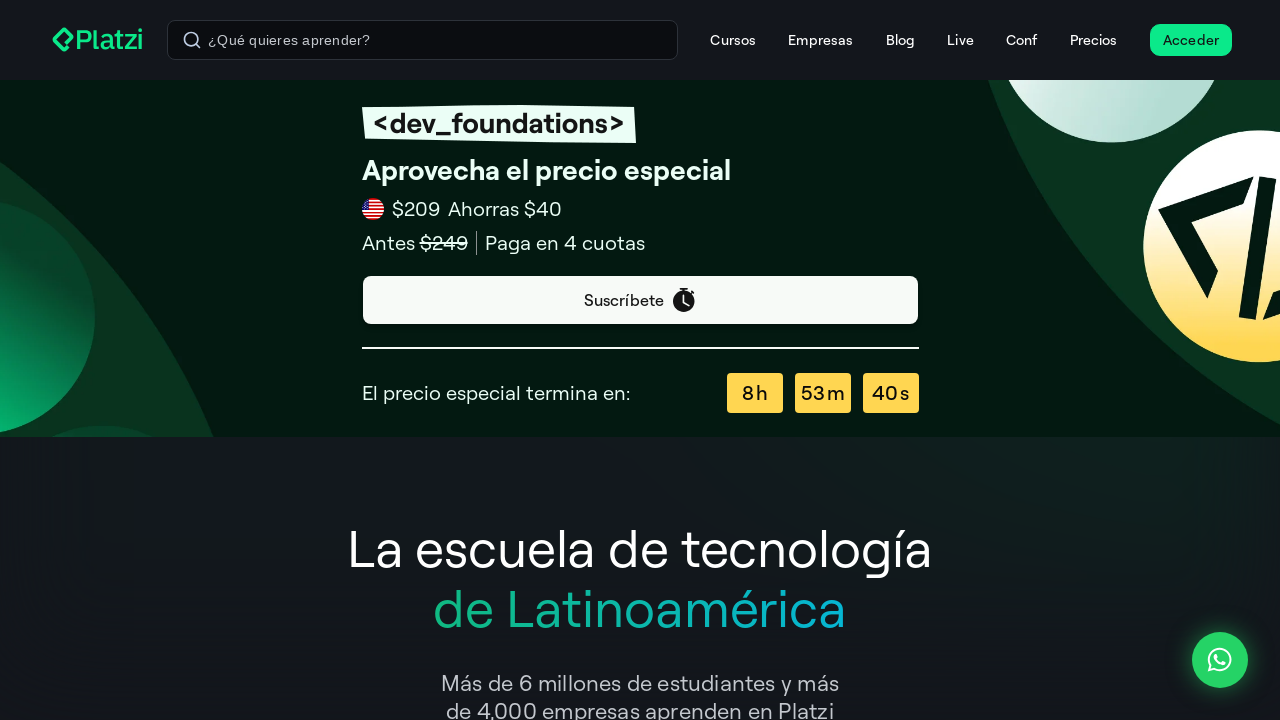

Waited for page to fully load (domcontentloaded state)
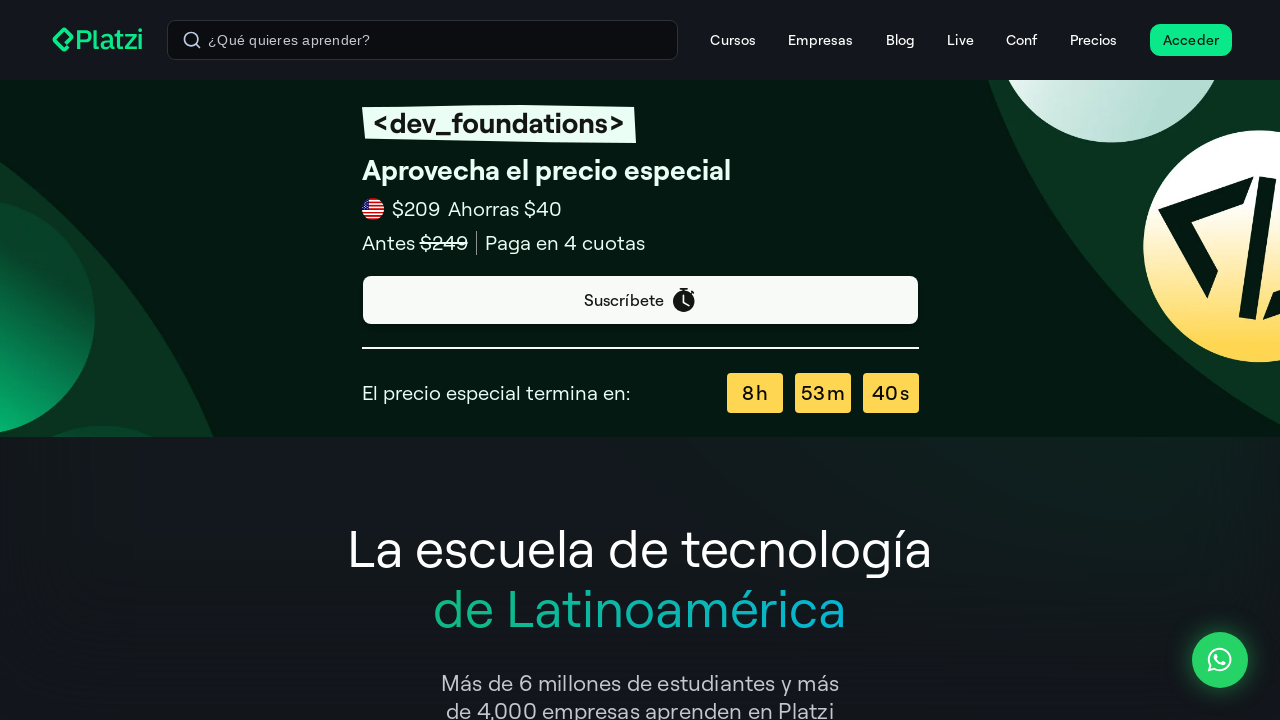

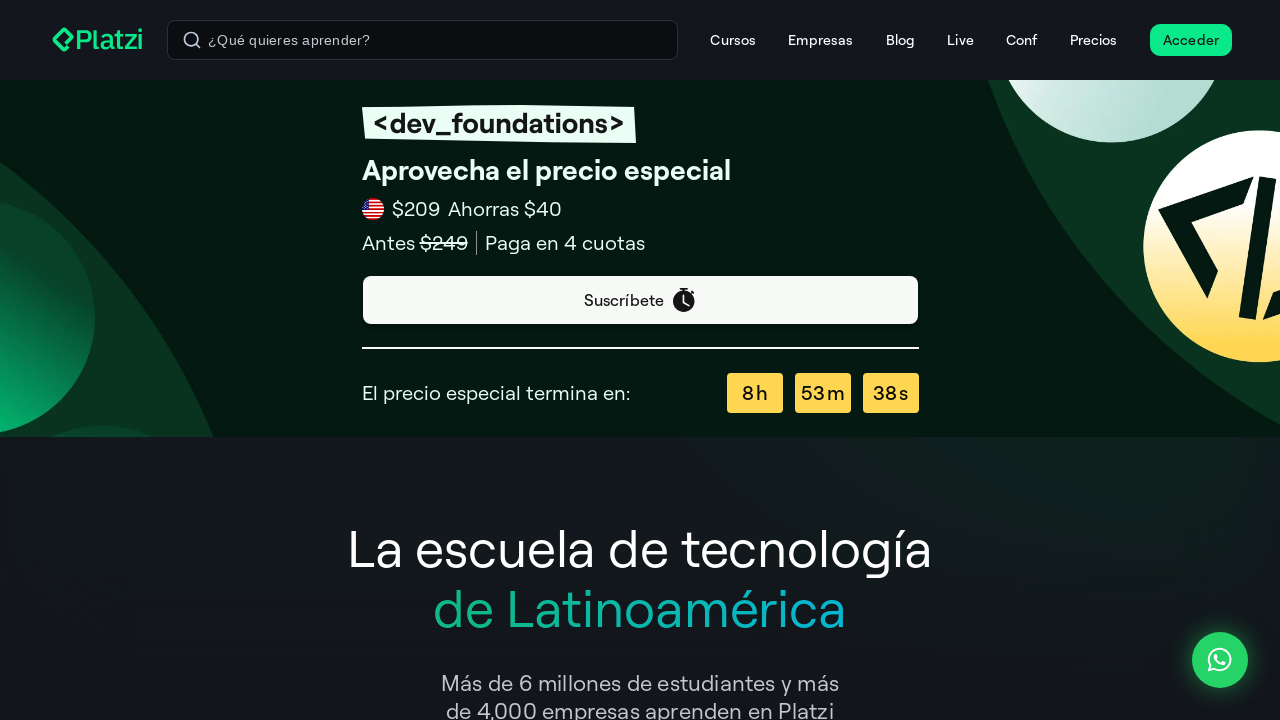